Tests a simple JavaScript alert by clicking a button that triggers the alert, accepting it, and verifying the result message.

Starting URL: https://the-internet.herokuapp.com/javascript_alerts

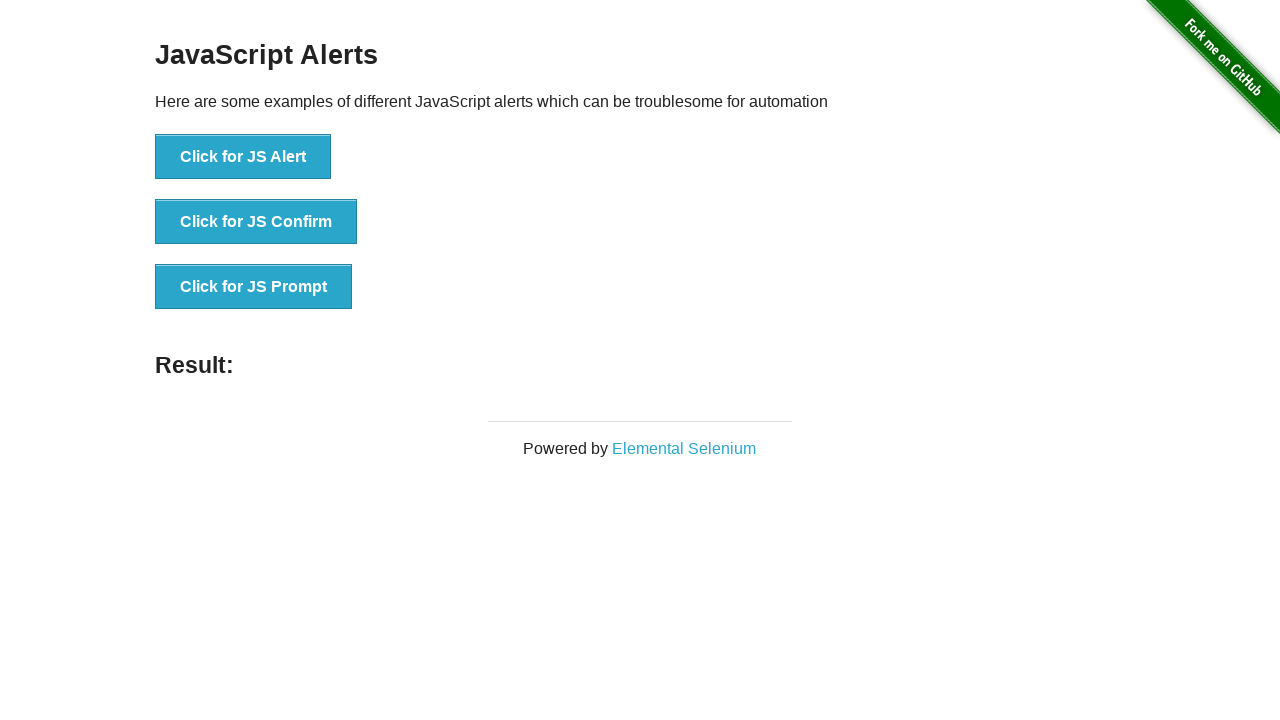

Clicked button to trigger simple JavaScript alert at (243, 157) on button[onclick*='jsAle']
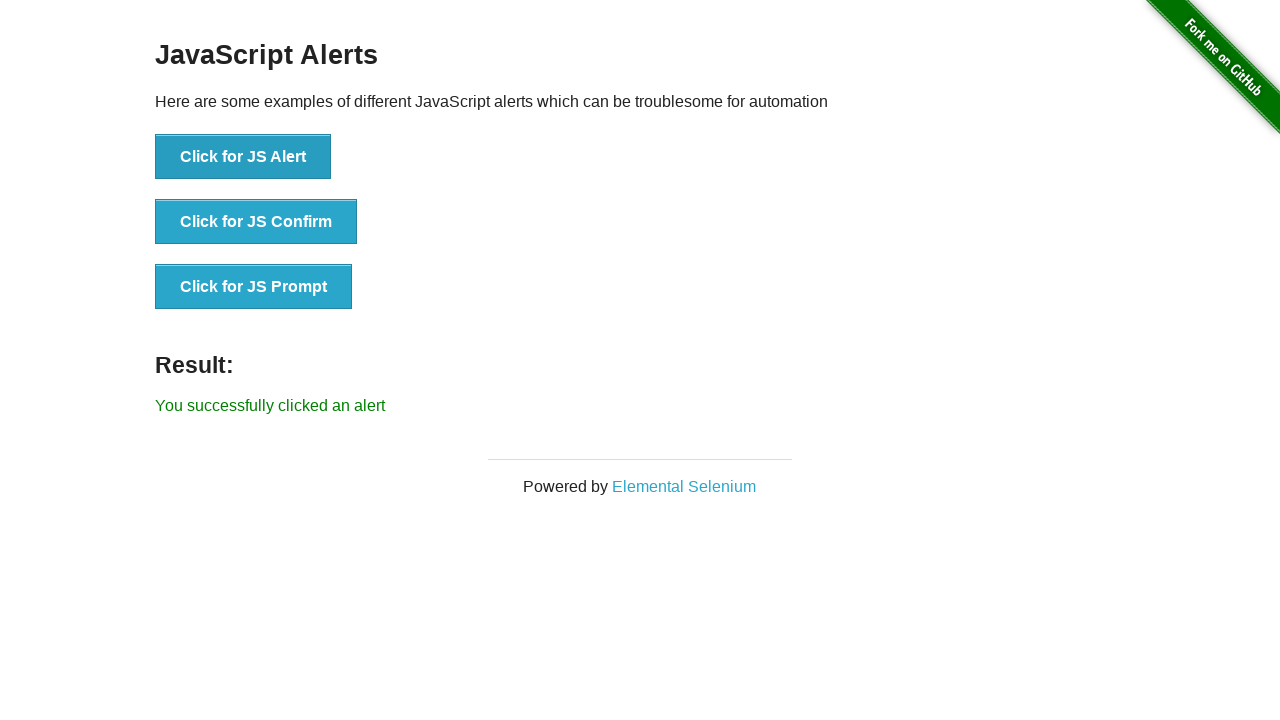

Set up dialog handler to accept alerts
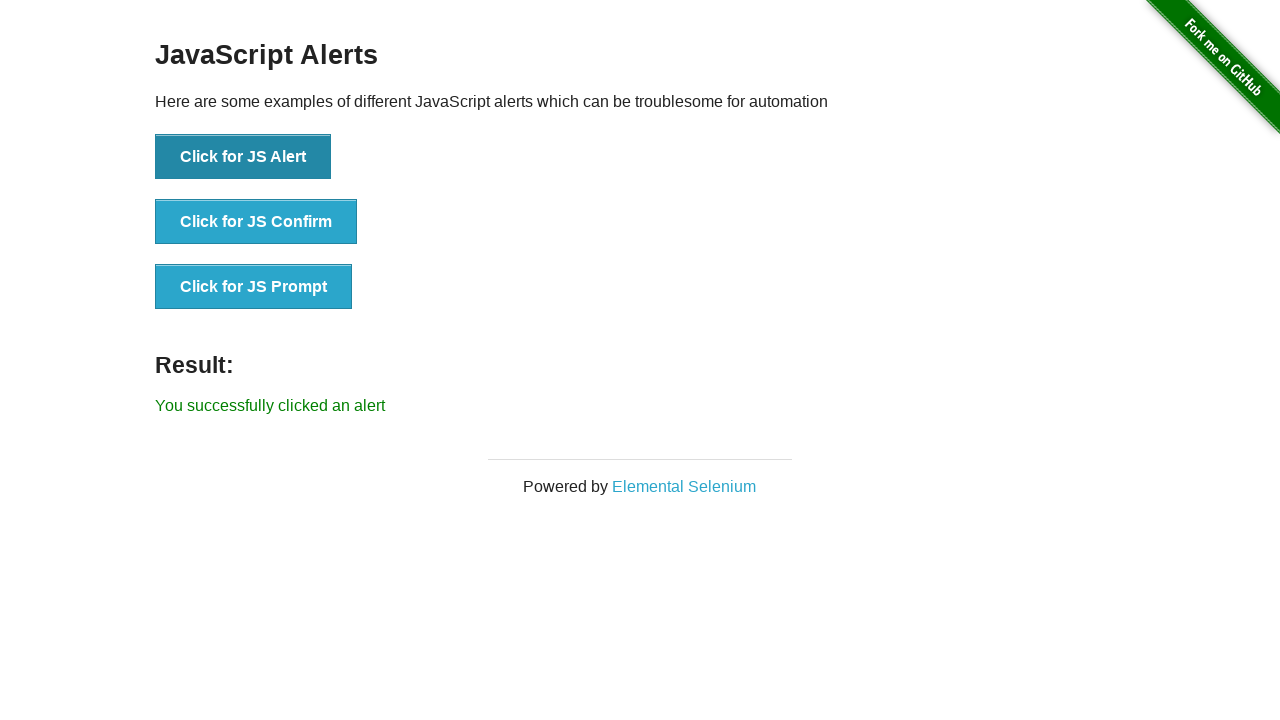

Located result message element
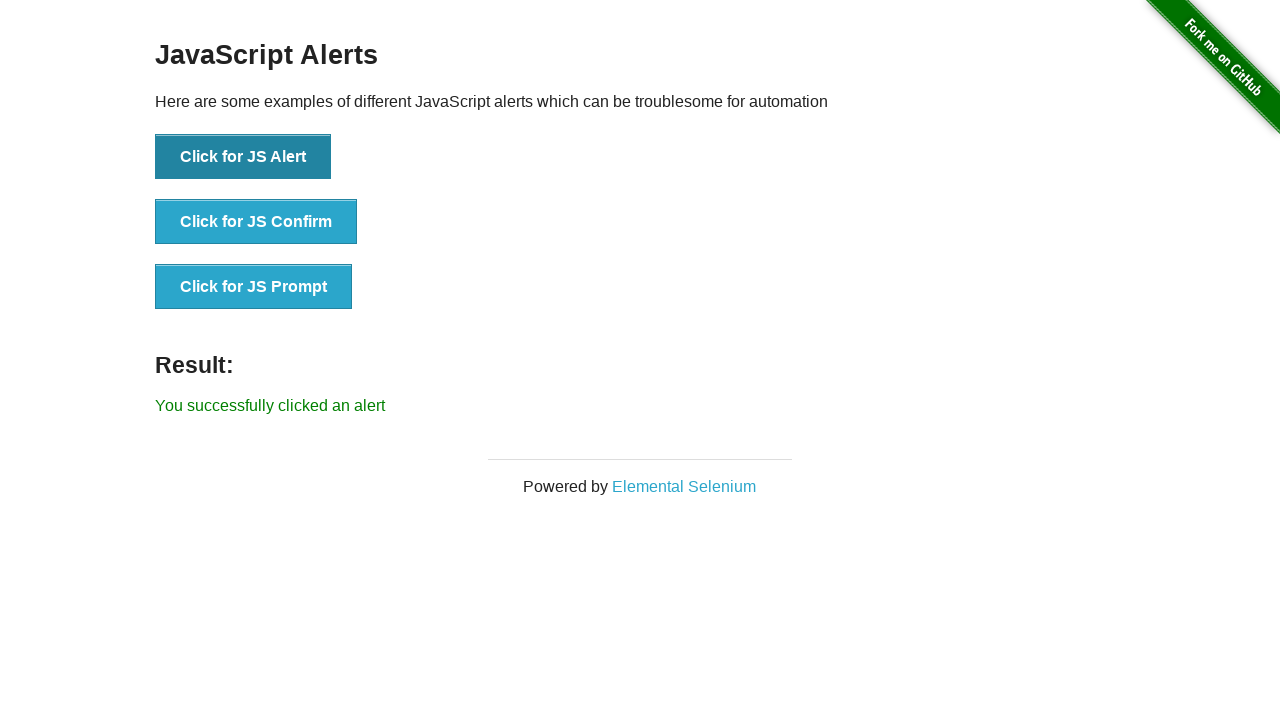

Waited for result message to appear
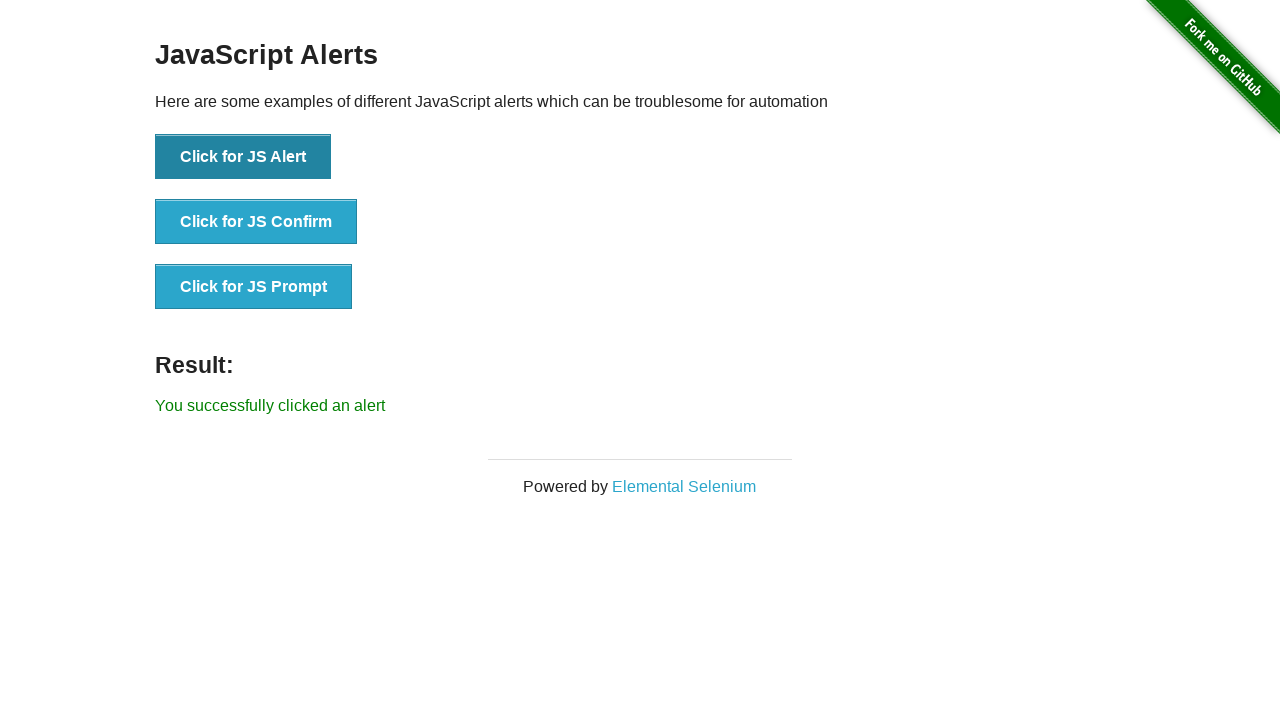

Verified result message displays 'You successfully clicked an alert'
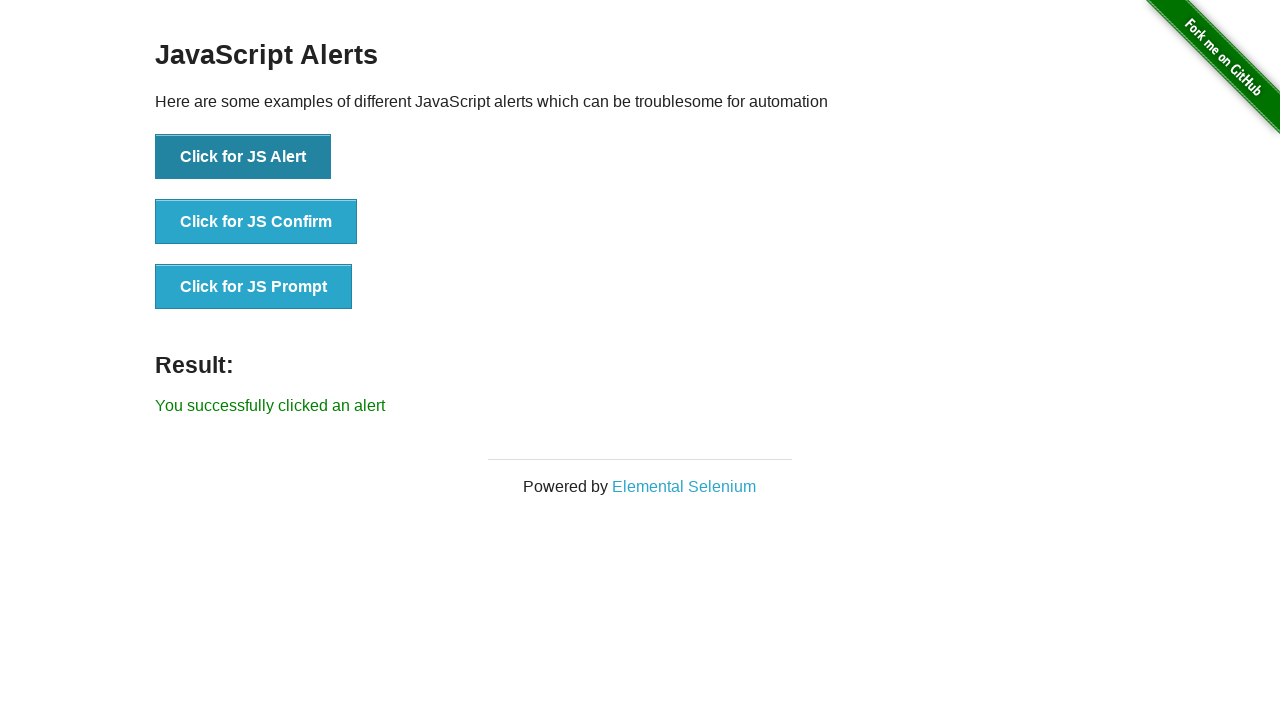

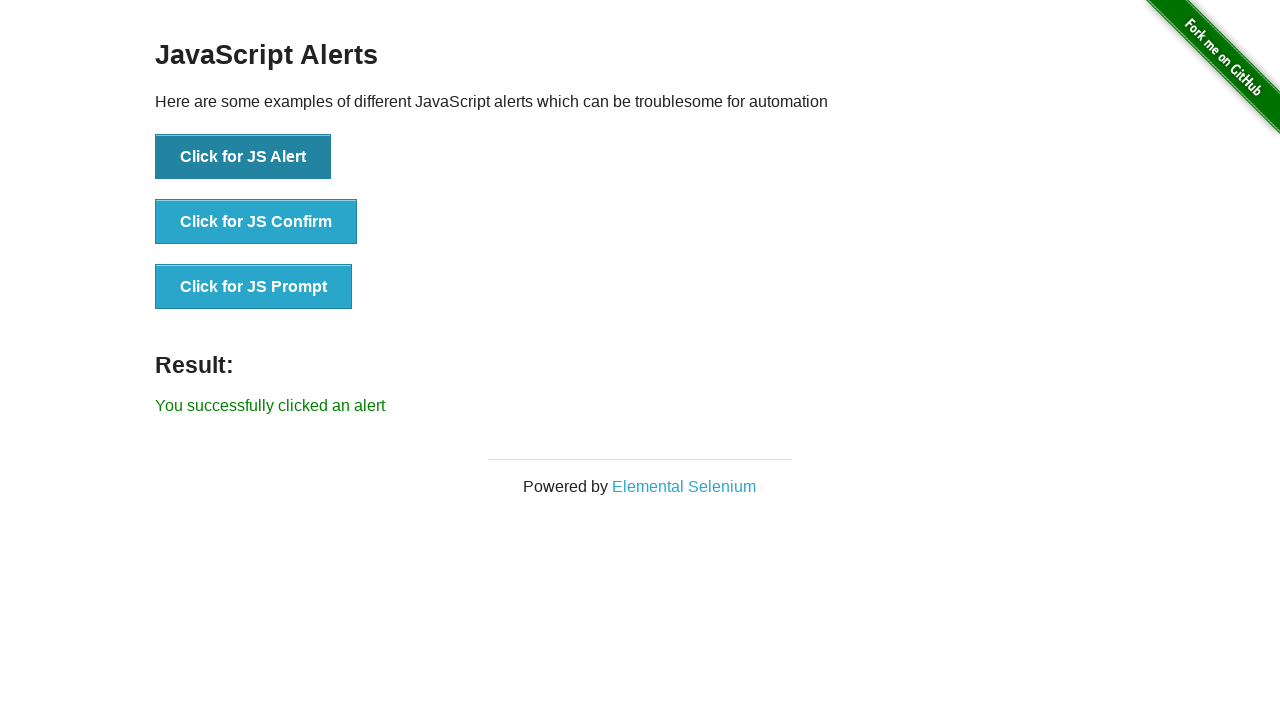